Clicks Submit new Language menu and verifies the submenu header text

Starting URL: http://www.99-bottles-of-beer.net/

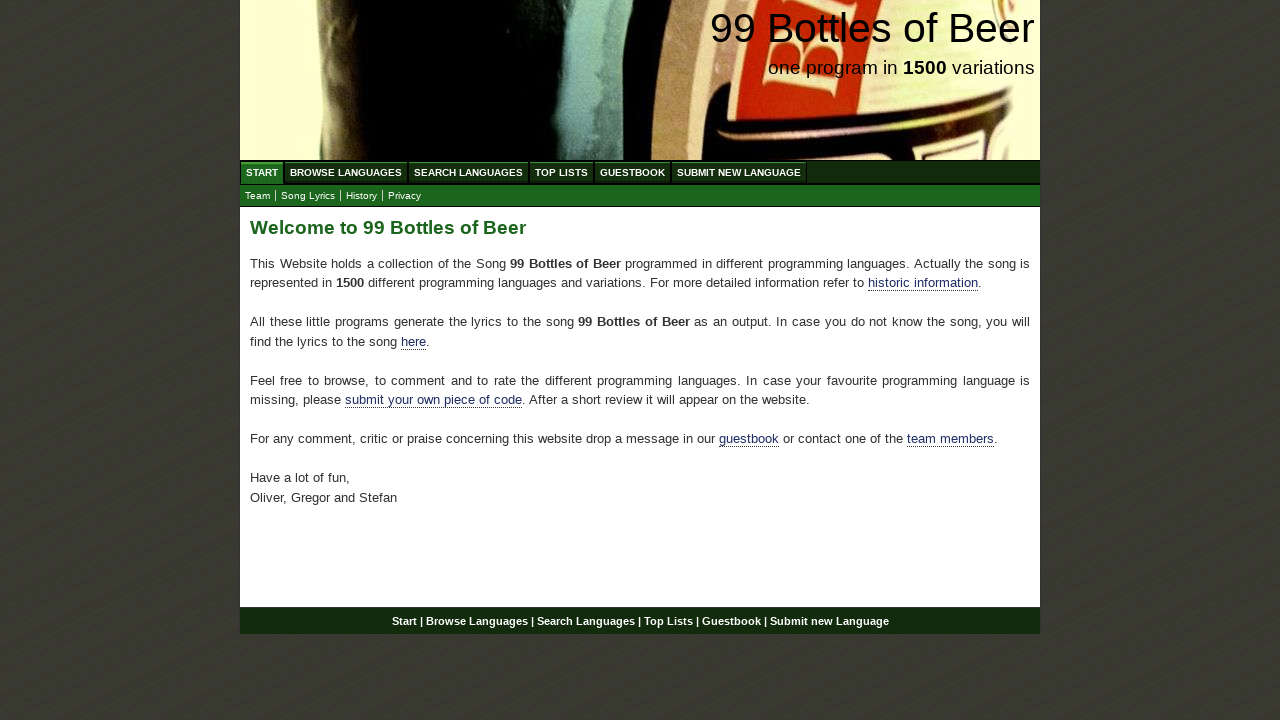

Clicked Submit new Language menu item at (739, 172) on #menu li:nth-child(6) a
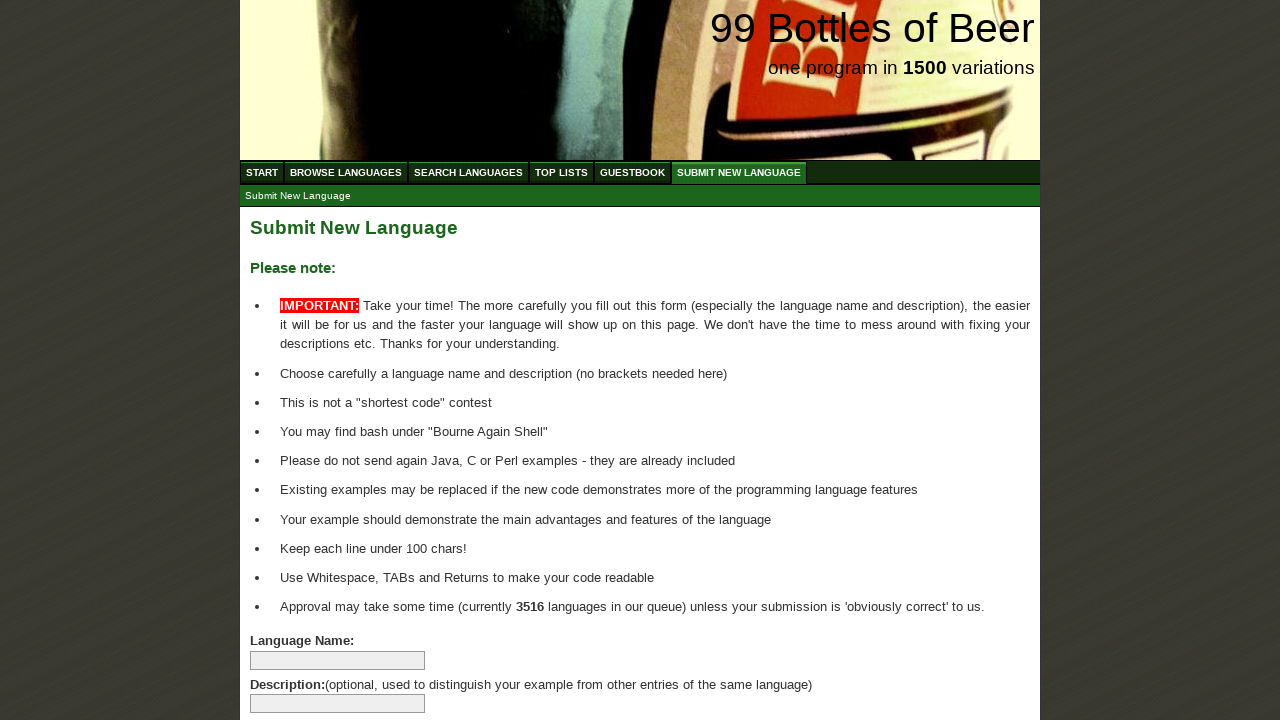

Located submenu header element
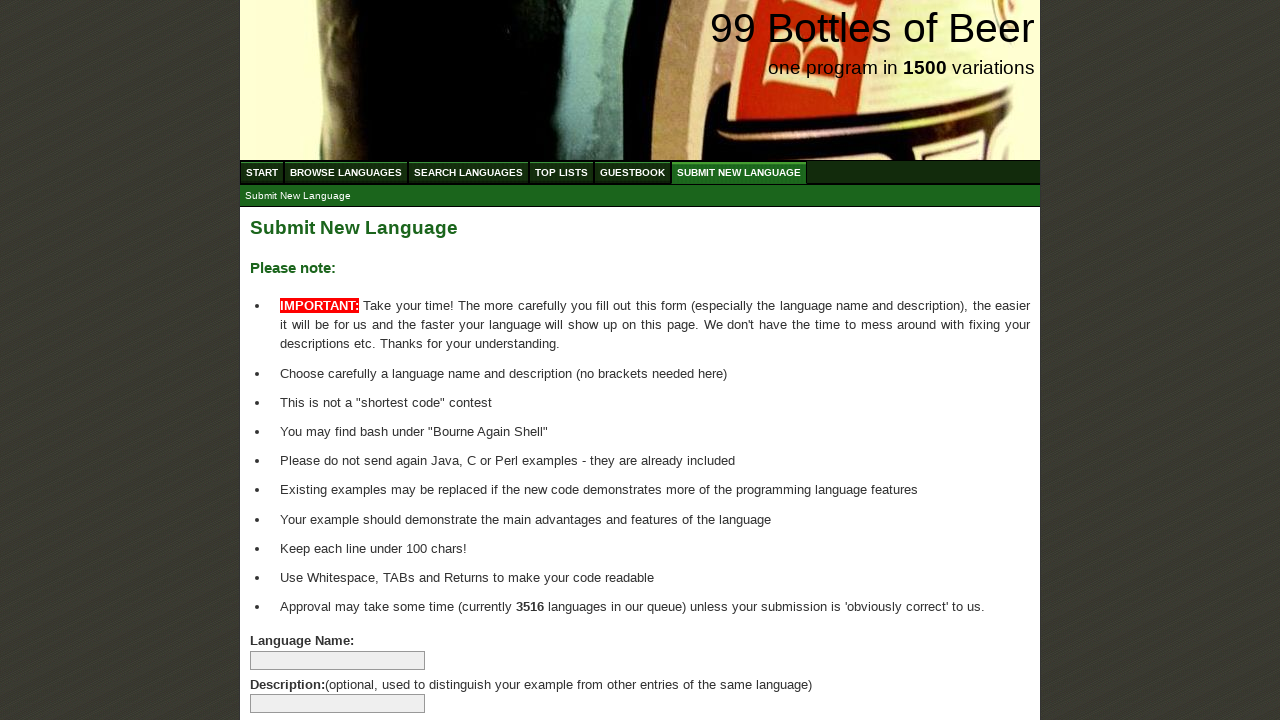

Verified submenu header text is 'Submit New Language'
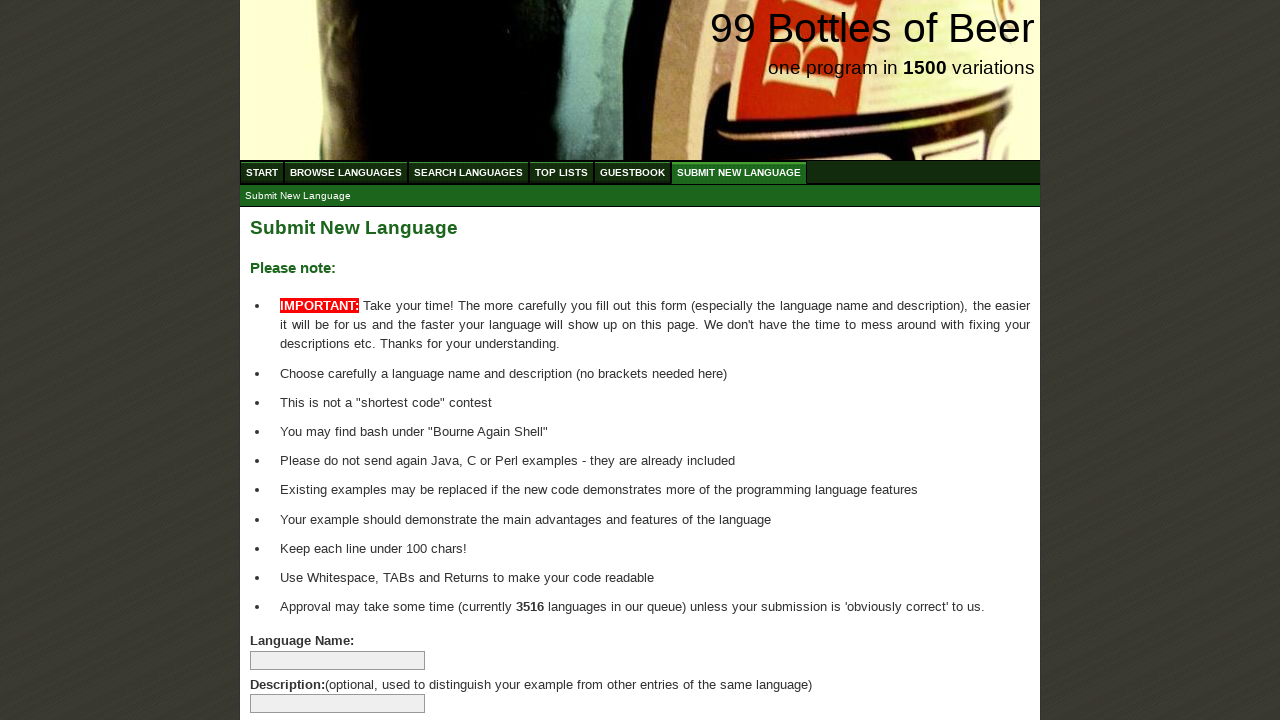

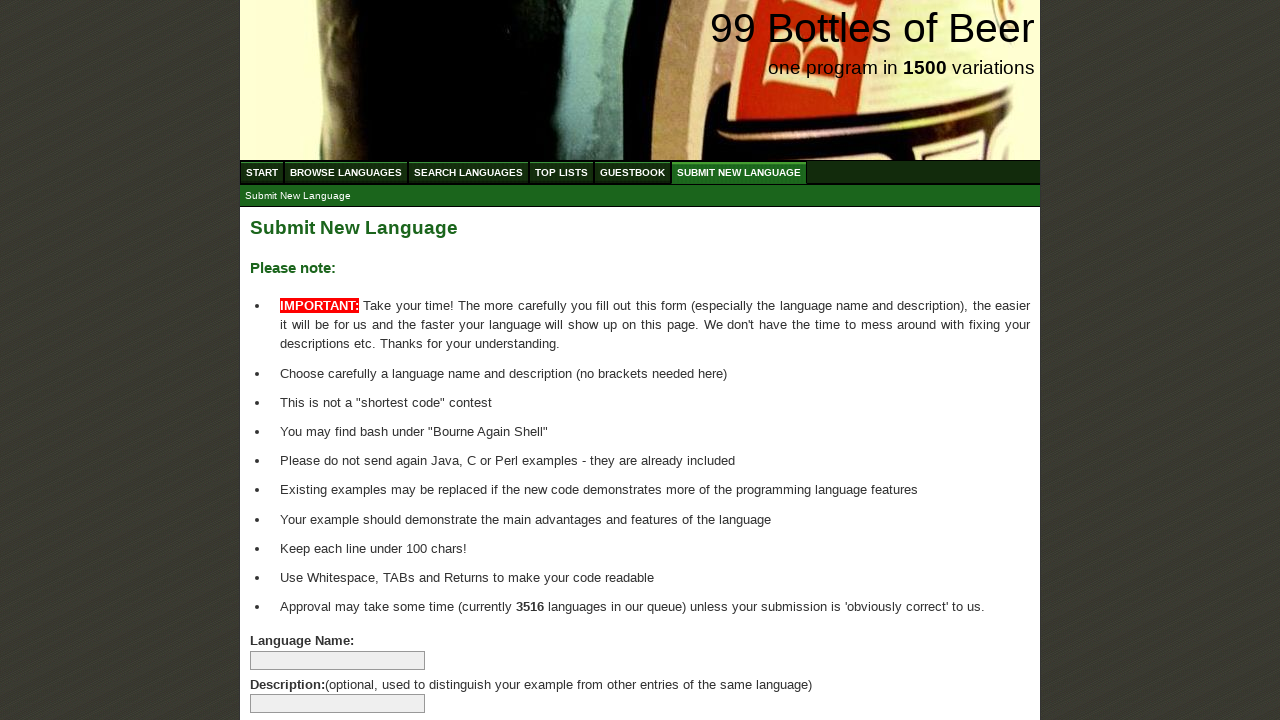